Tests navigation to Widgets page by clicking the Widgets card

Starting URL: https://demoqa.com/

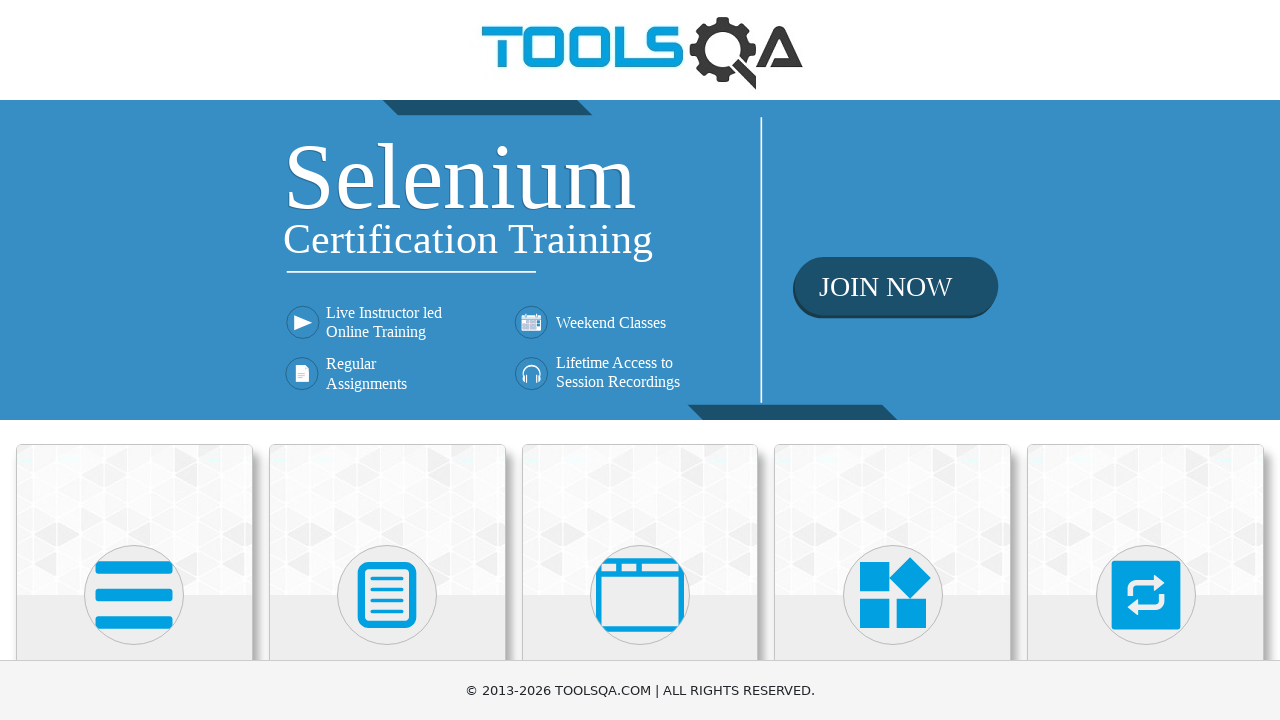

Clicked on Widgets card at (893, 360) on xpath=//div[@class='card-body']/*[text()='Widgets']
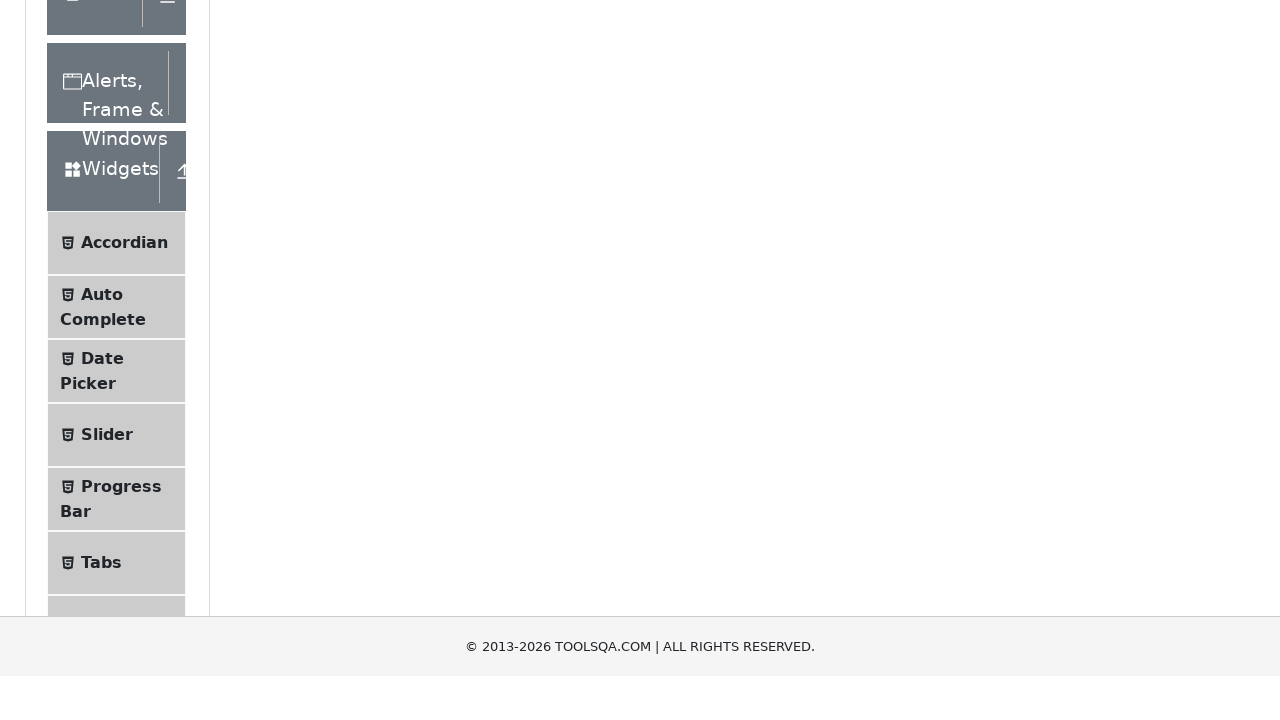

Navigated to Widgets page at https://demoqa.com/widgets
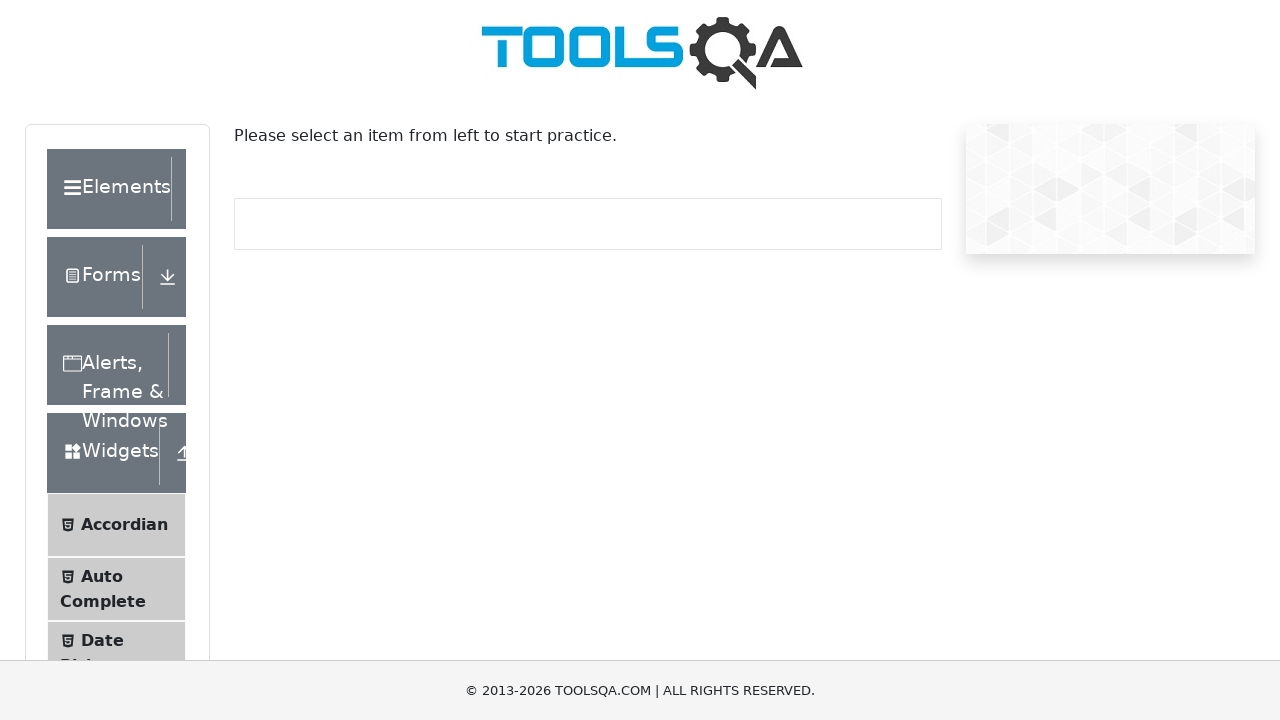

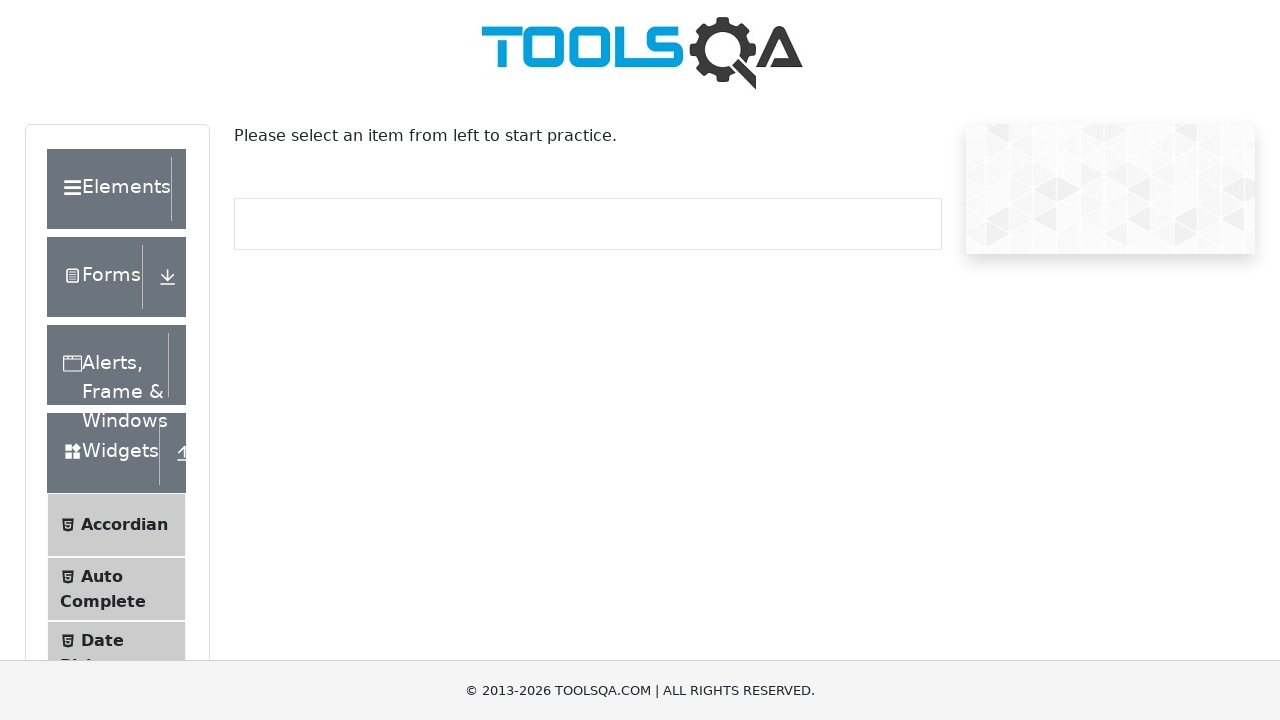